Tests handling a confirmation alert by clicking the cancel/dismiss button

Starting URL: https://demoqa.com/alerts

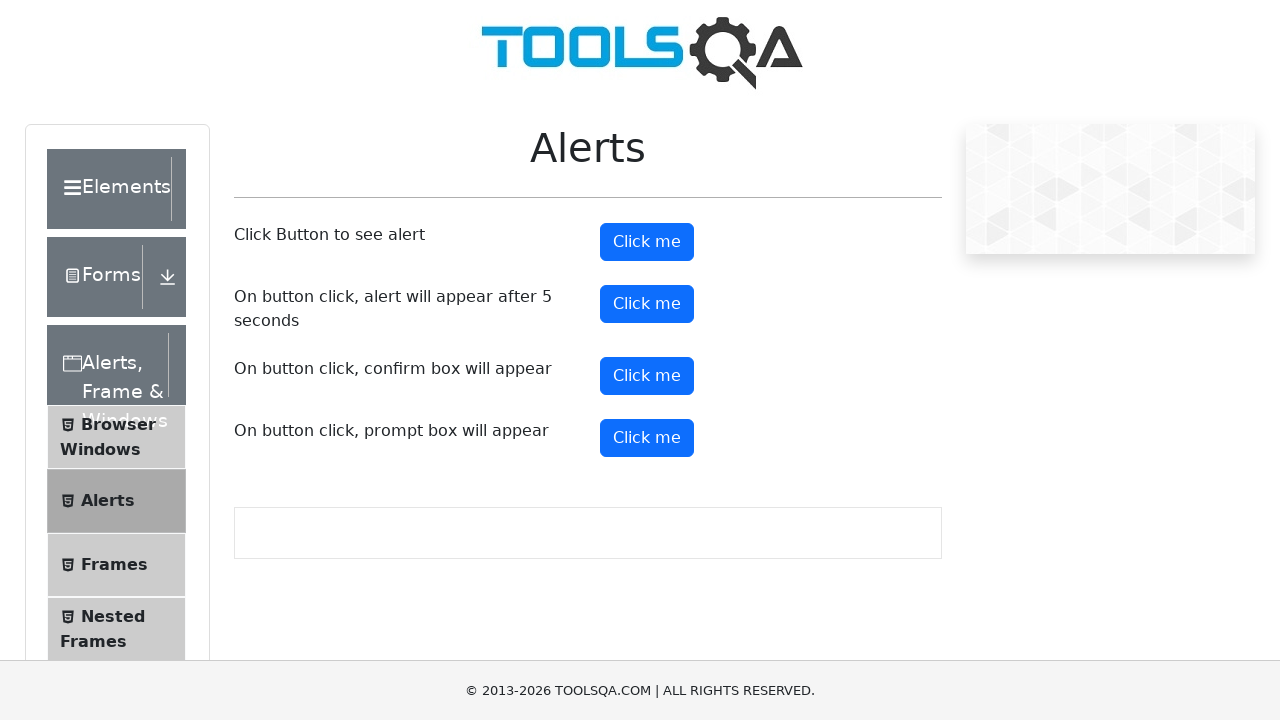

Set up dialog handler to automatically dismiss confirmation alerts
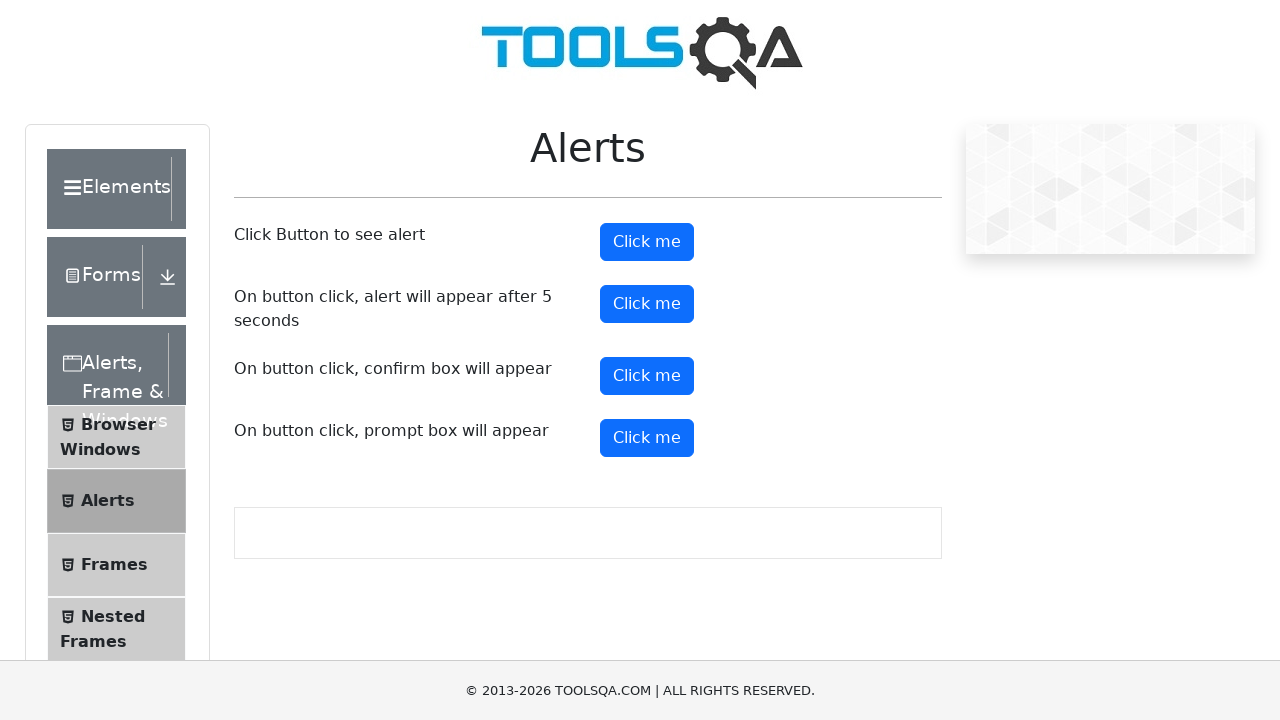

Clicked the confirm button to trigger confirmation alert at (647, 376) on #confirmButton
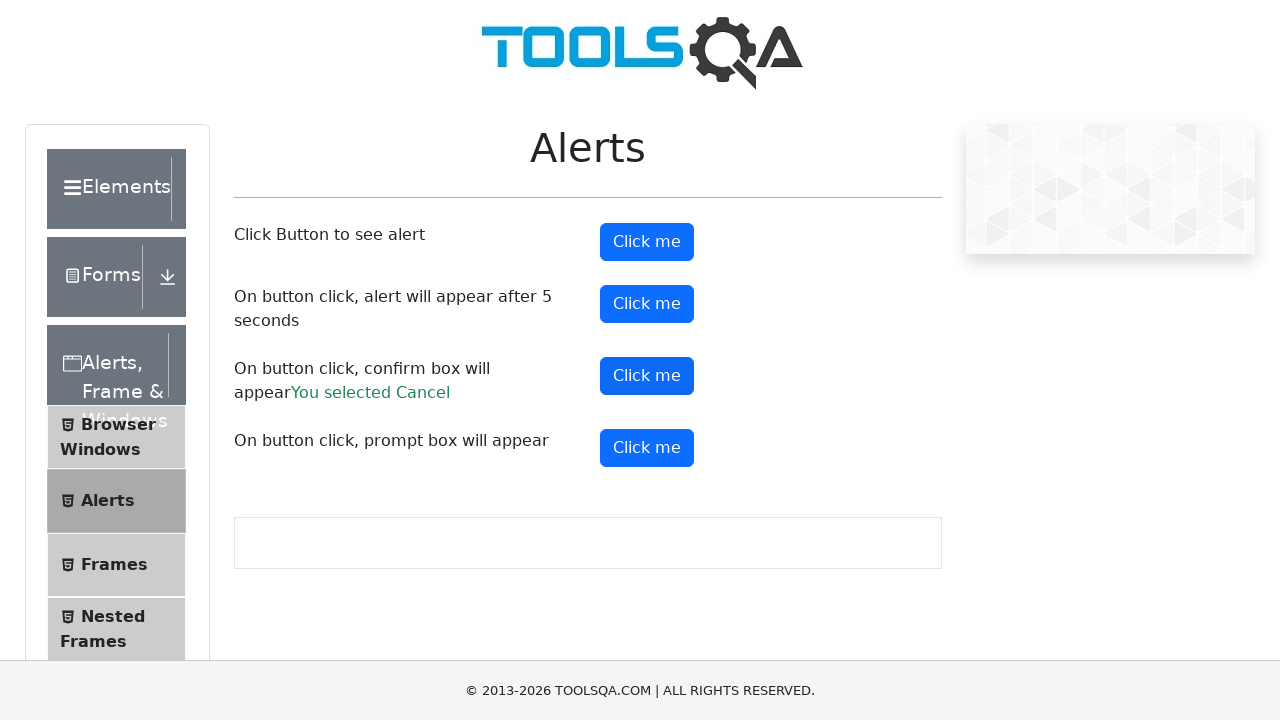

Waited 500ms for confirmation alert to be dismissed
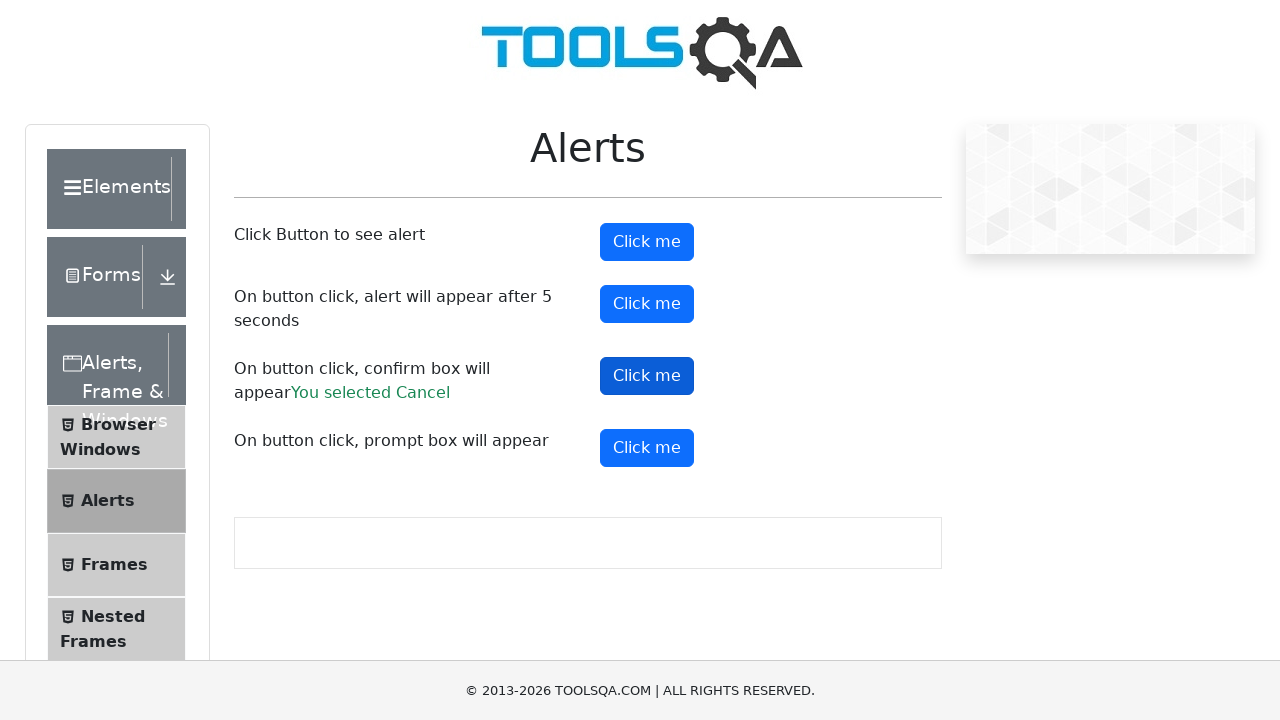

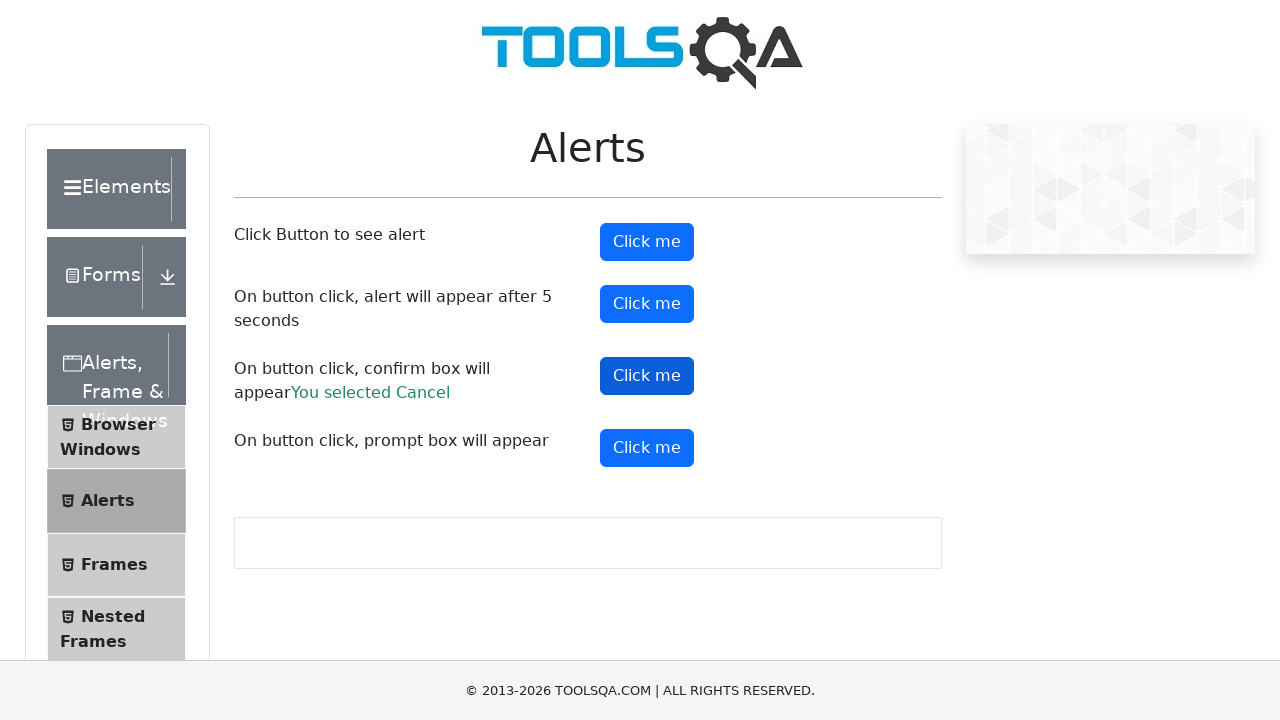